Tests the random user generator website by clicking on name and email tabs to view different user attributes displayed on the page

Starting URL: https://randomuser.me/

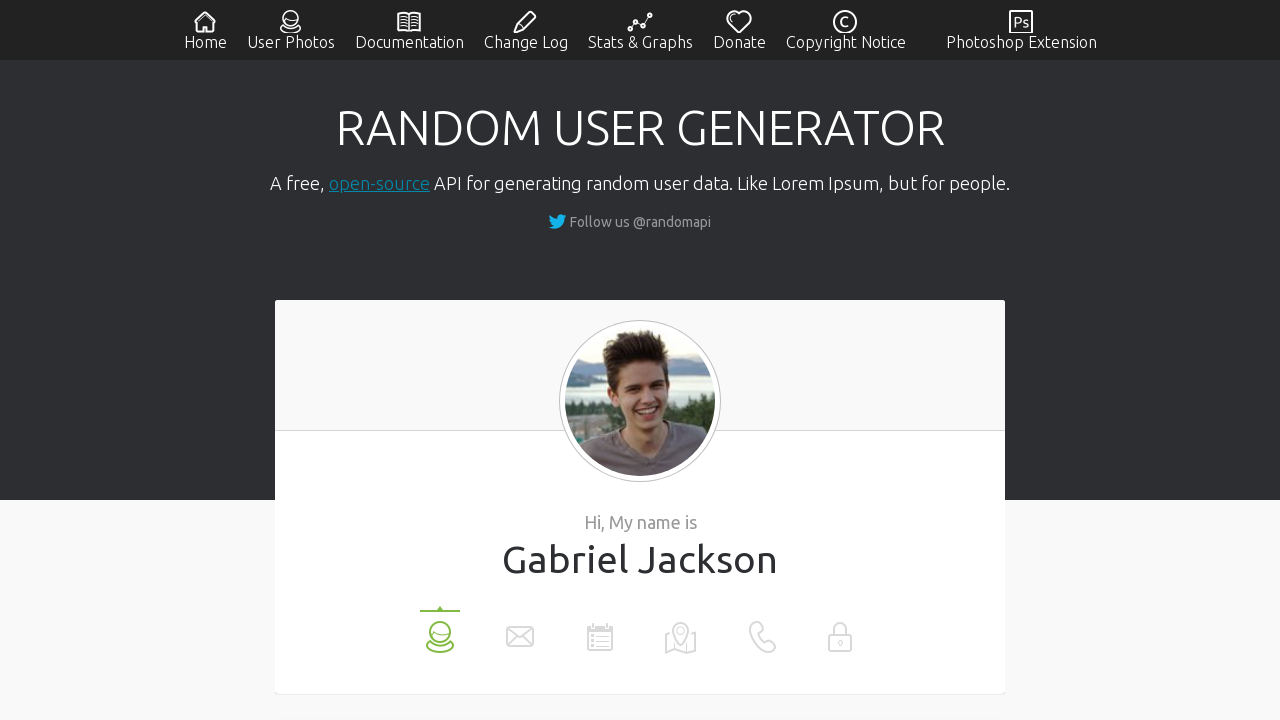

Waited for name tab to load on random user generator page
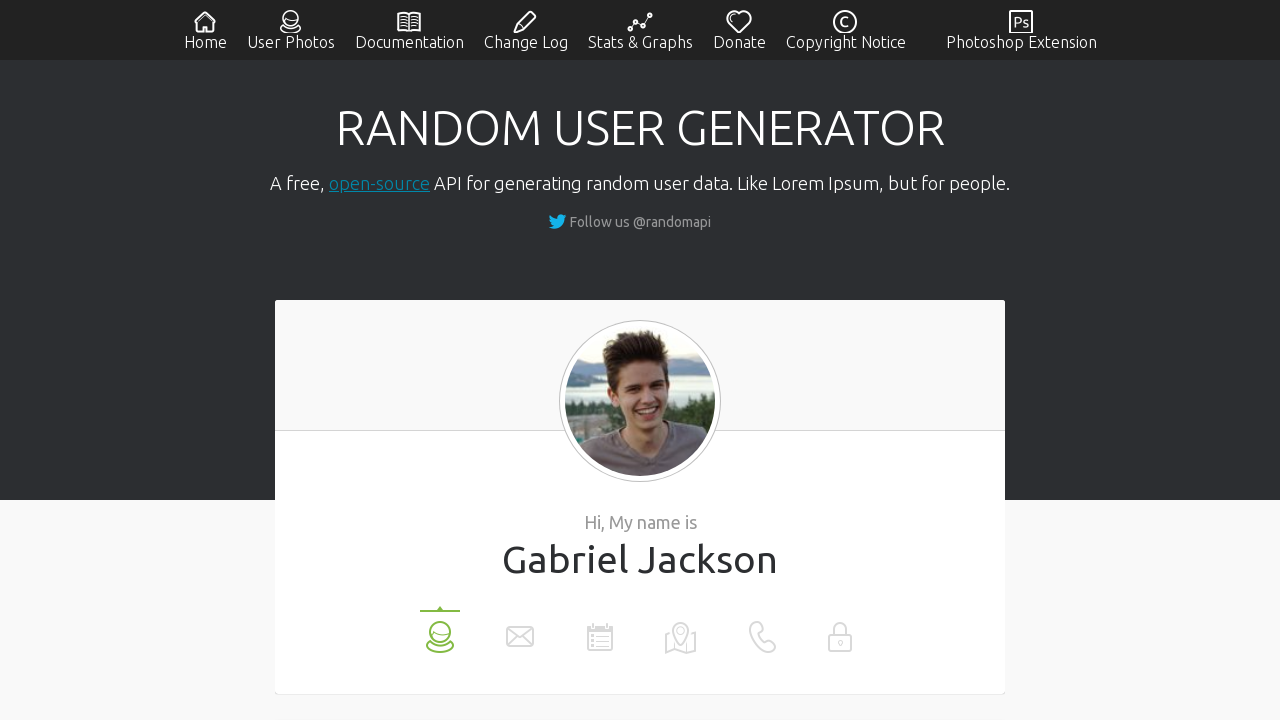

Clicked on name tab to display user name at (440, 630) on xpath=//li[@data-label='name']
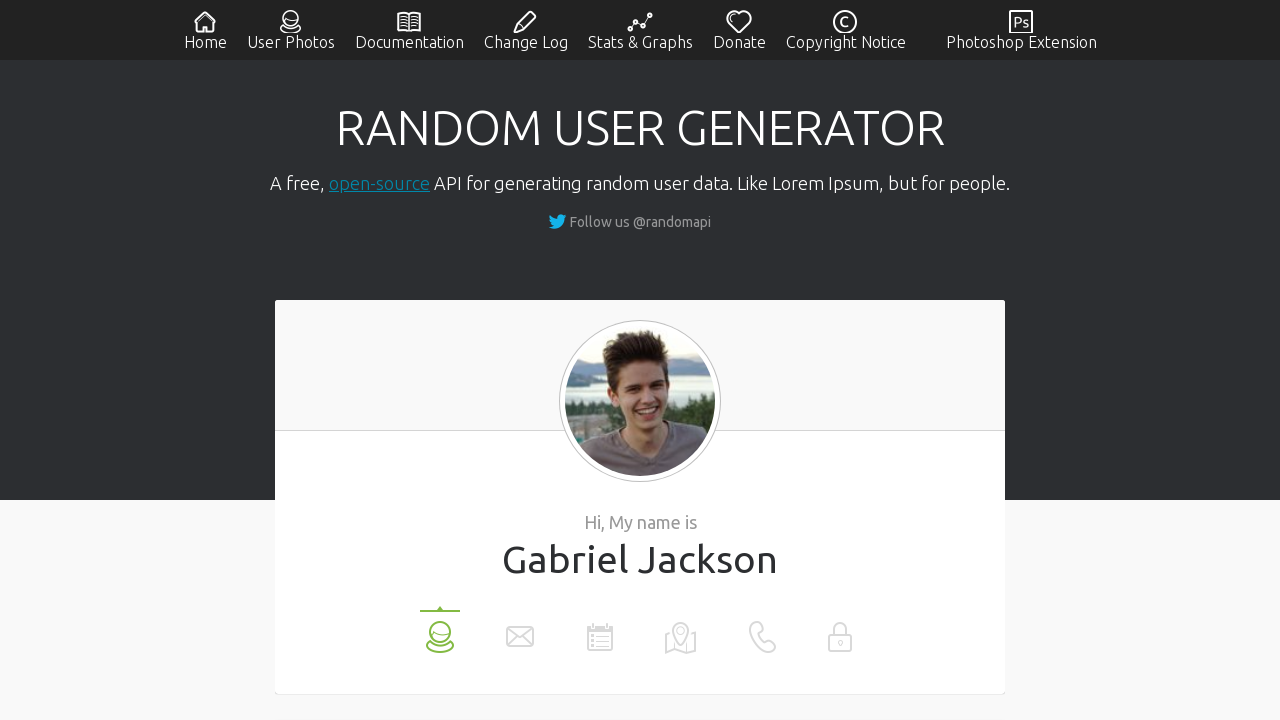

Waited for user name value to display
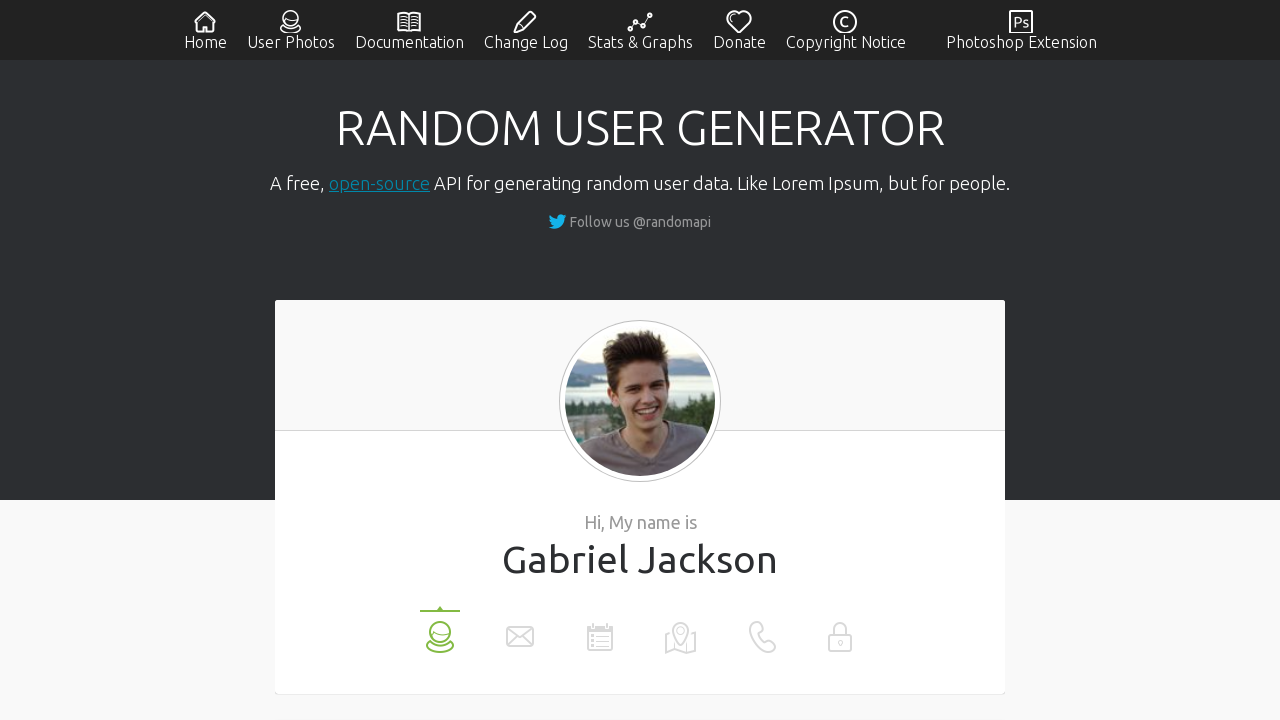

Clicked on email tab to display user email at (520, 630) on xpath=//li[@data-label='email']
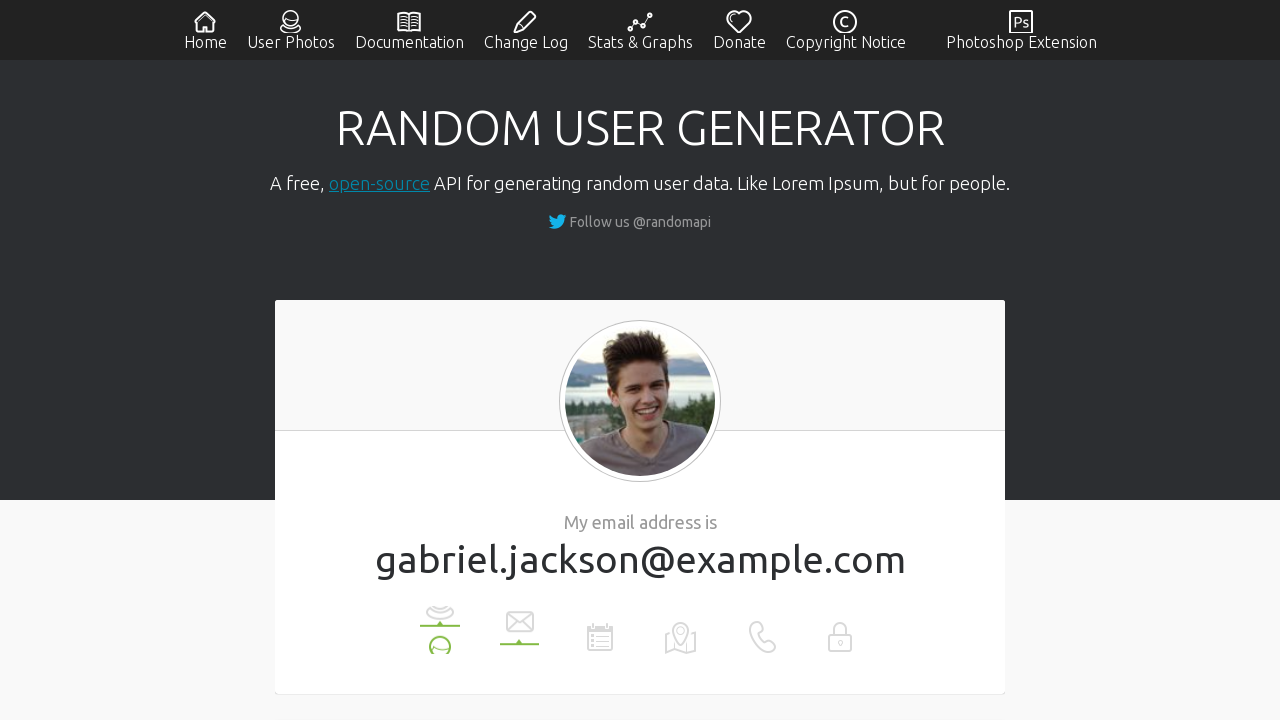

Waited for user email value to display
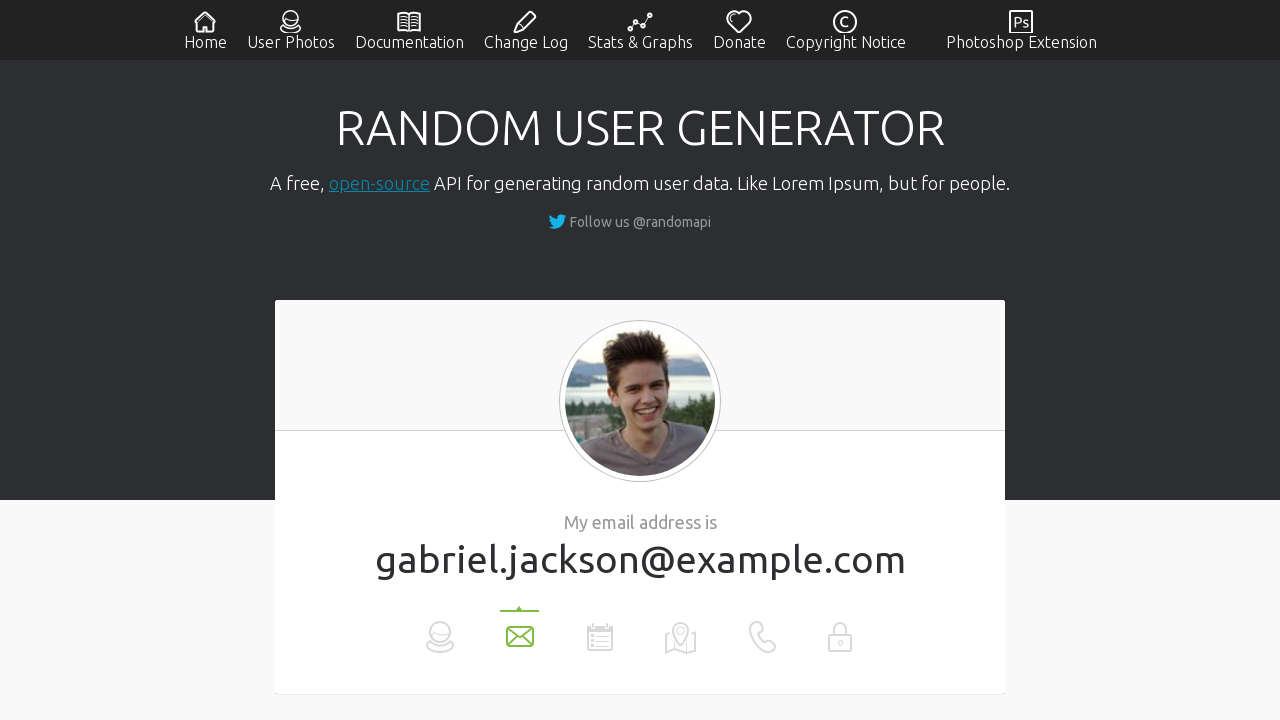

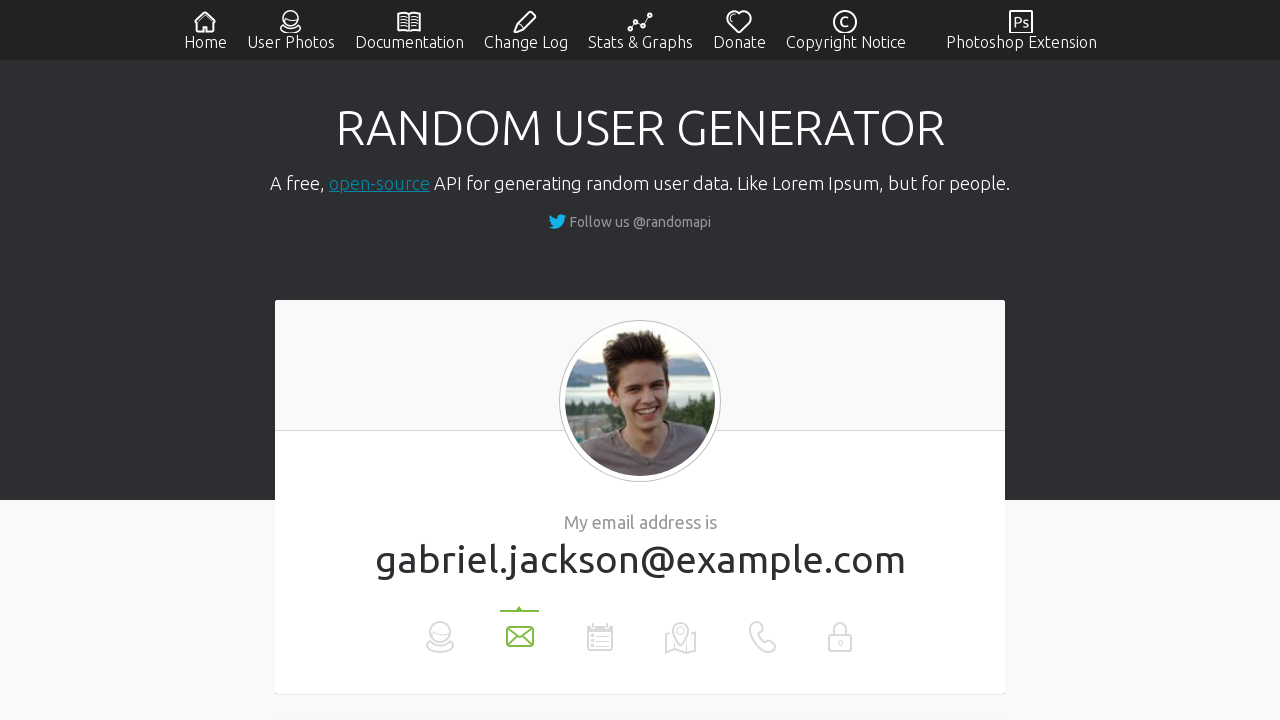